Tests hover functionality on the AJIO website by navigating to the homepage and hovering over the "WOMEN" navigation menu item to trigger dropdown display

Starting URL: https://www.ajio.com/

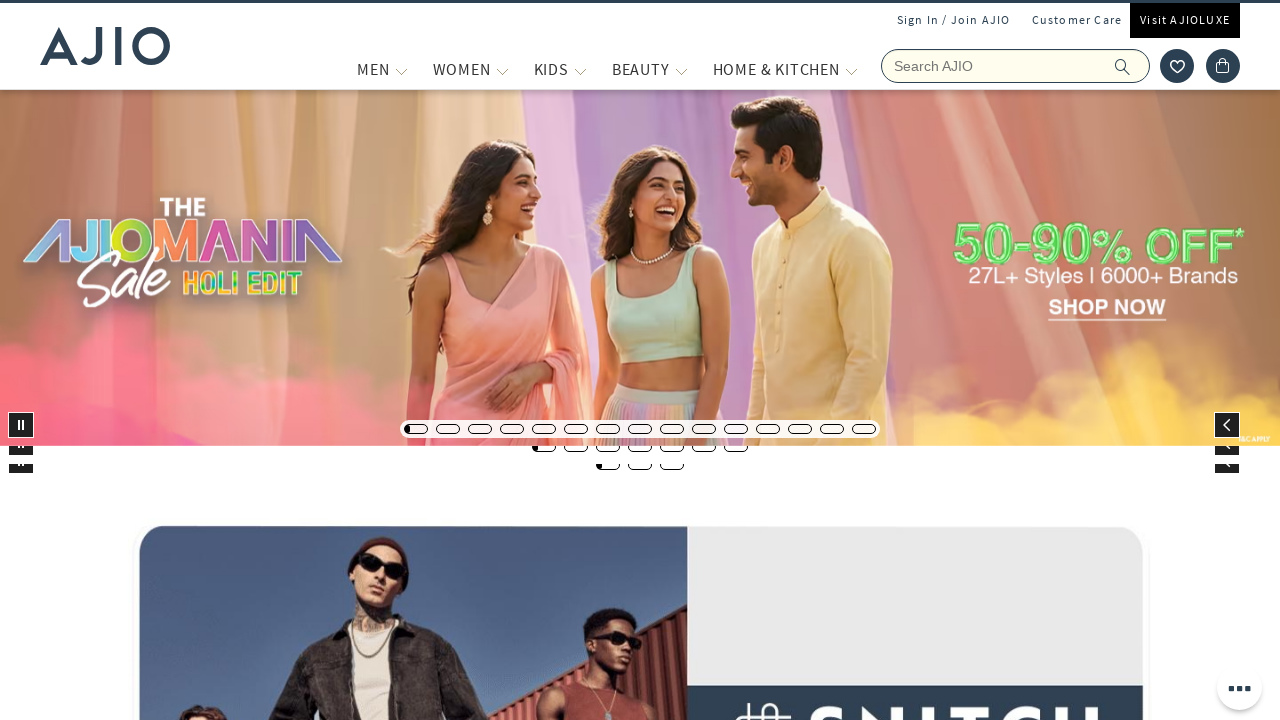

Navigated to AJIO homepage
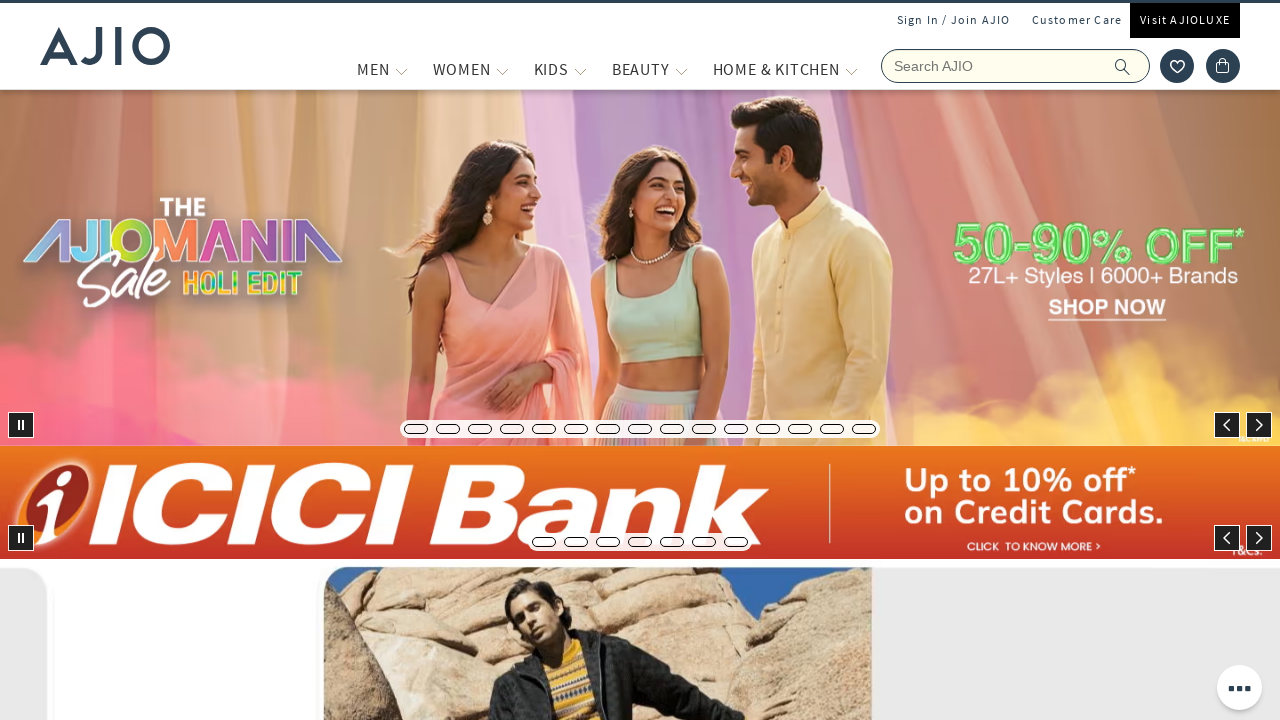

Hovered over WOMEN navigation menu item at (462, 69) on a[title='WOMEN']
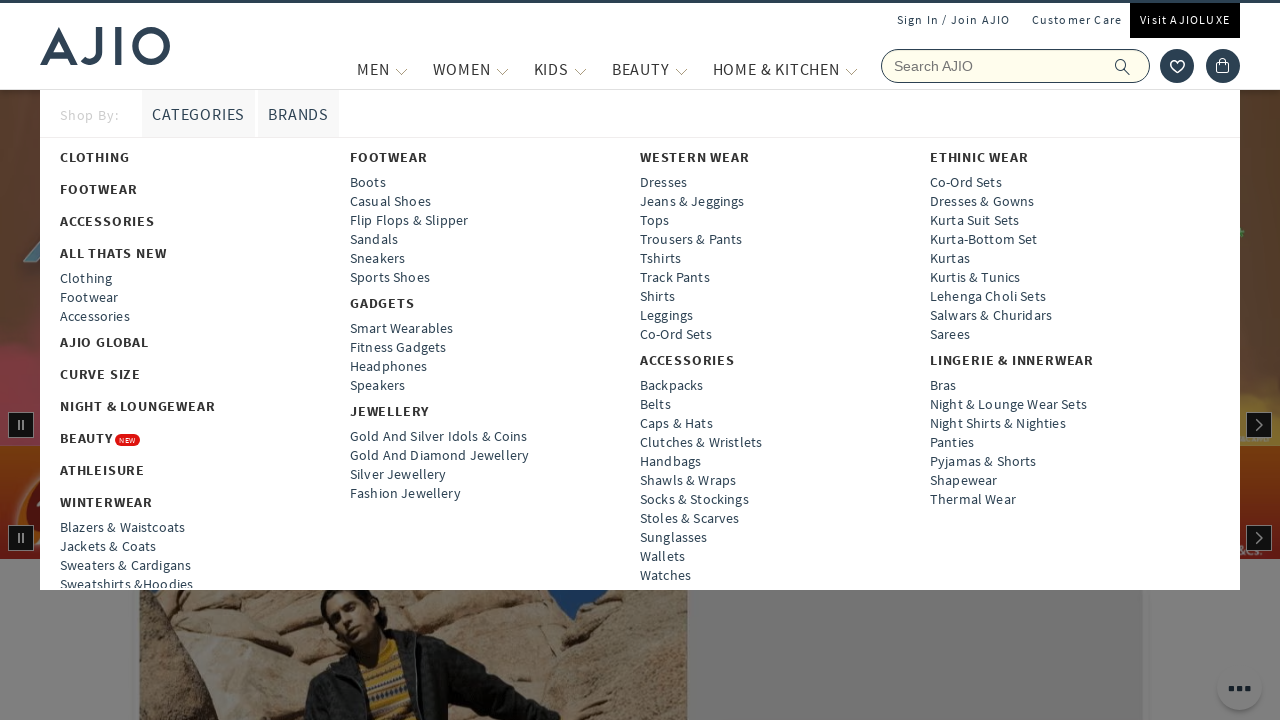

Waited for hover effect and dropdown menu to display
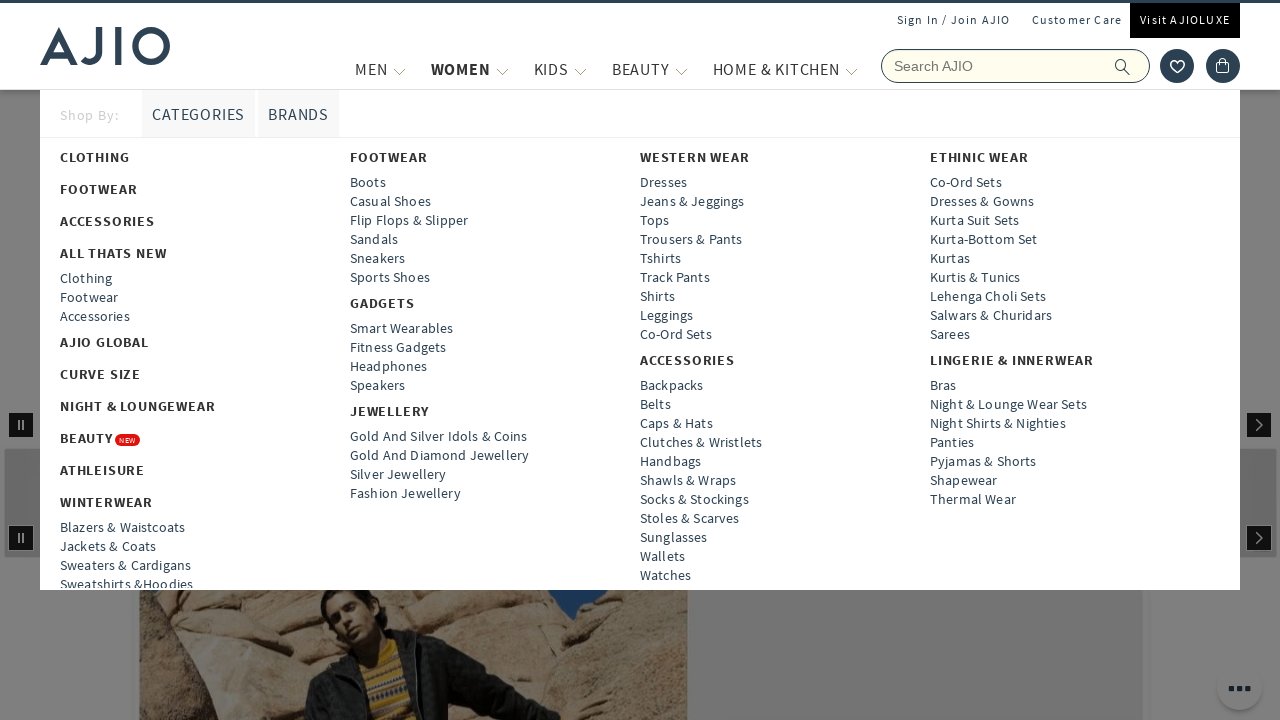

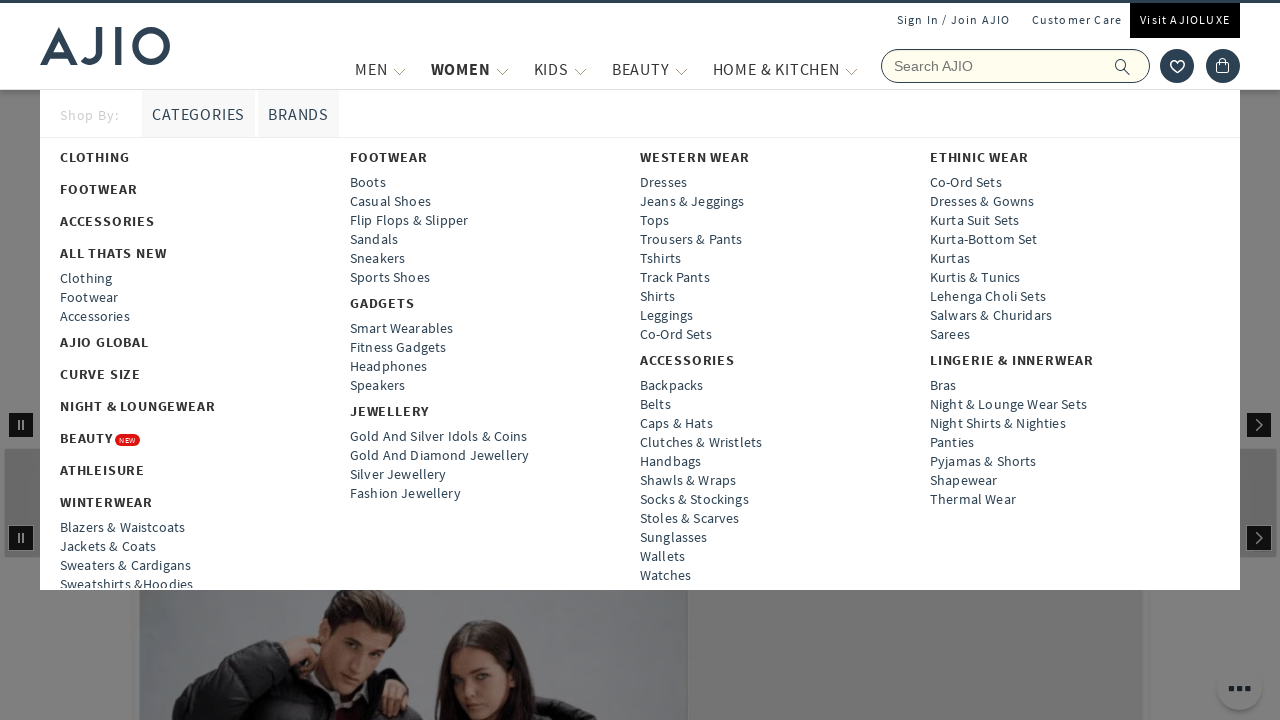